Navigates to a GitHub repository page and opens redirect links in new tabs to verify they load correctly

Starting URL: https://github.com/cvrve/New-Grad-2025?tab=readme-ov-file

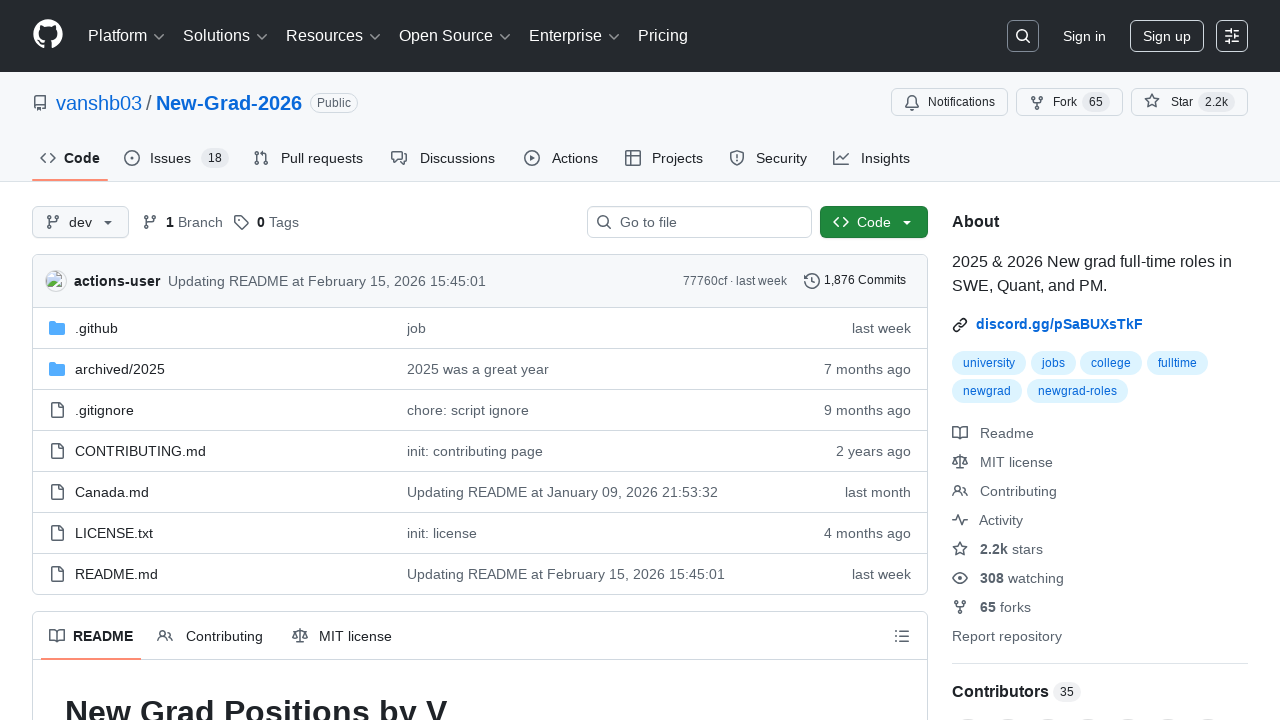

Navigated to GitHub repository page
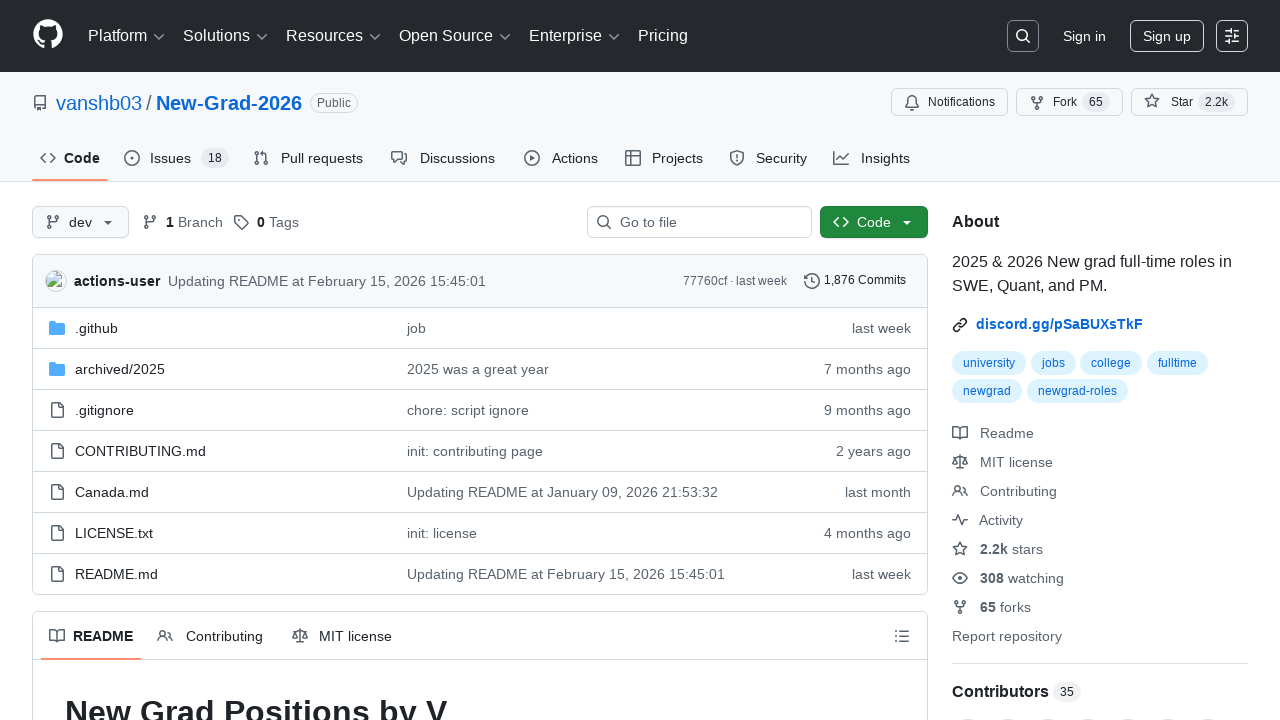

Located all redirect links on the page
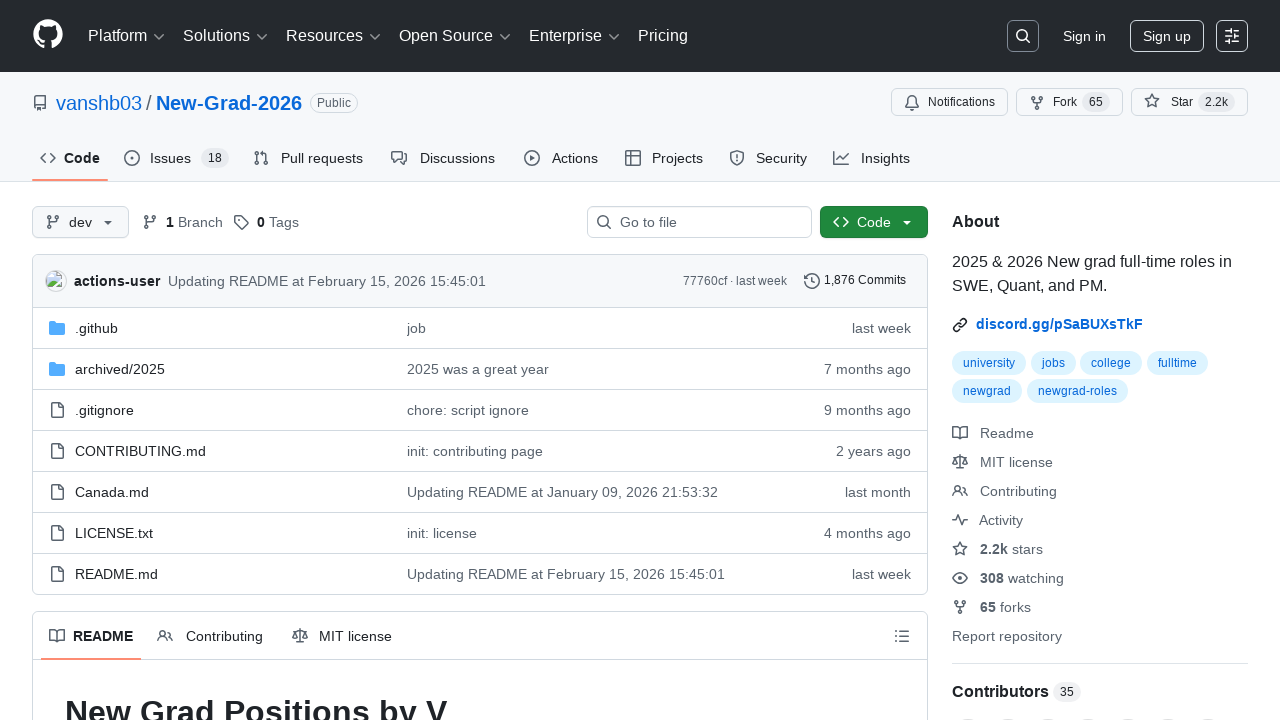

Limited redirect links to first 5 for testing
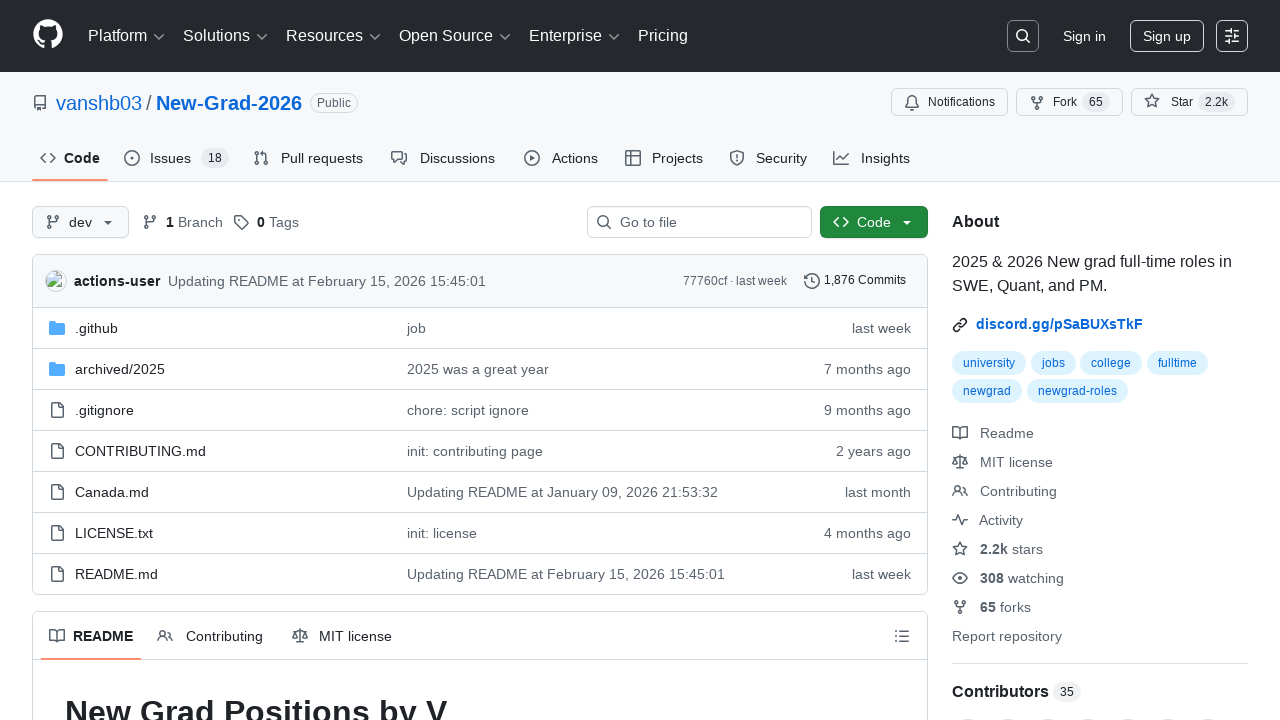

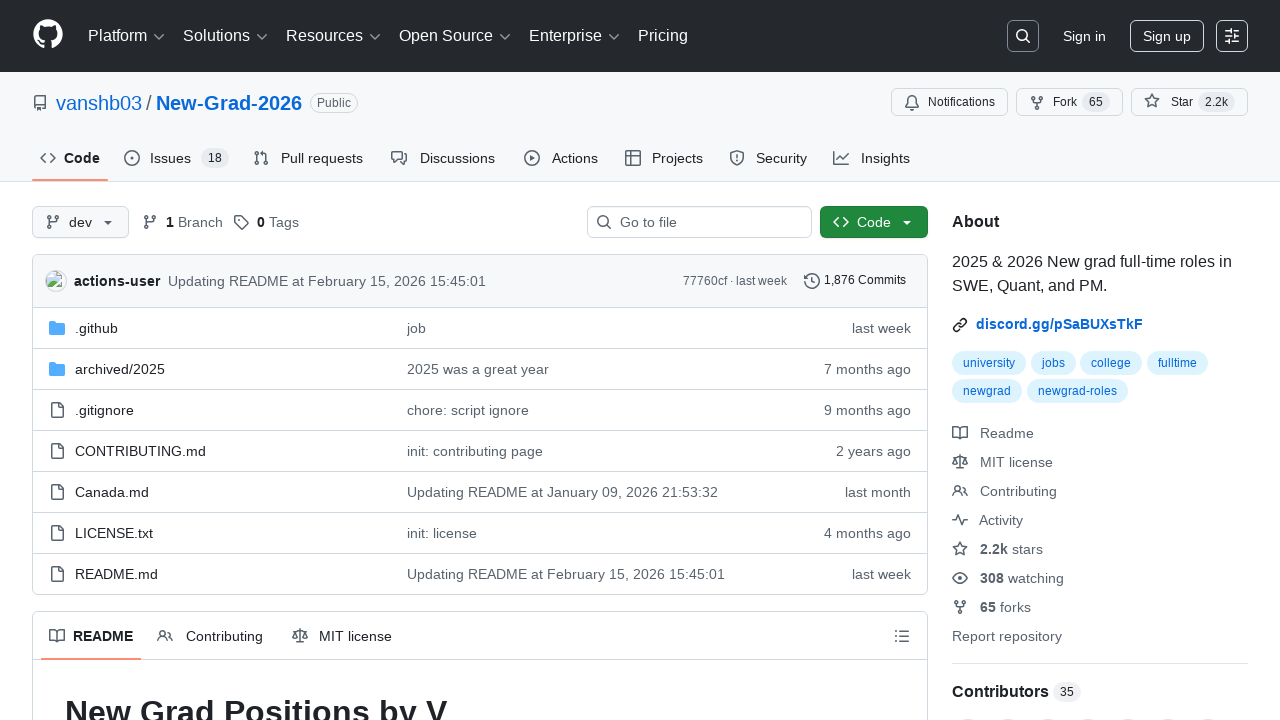